Tests form submission with an extremely long name (10000 characters) expecting an error

Starting URL: https://carros-crud.vercel.app/

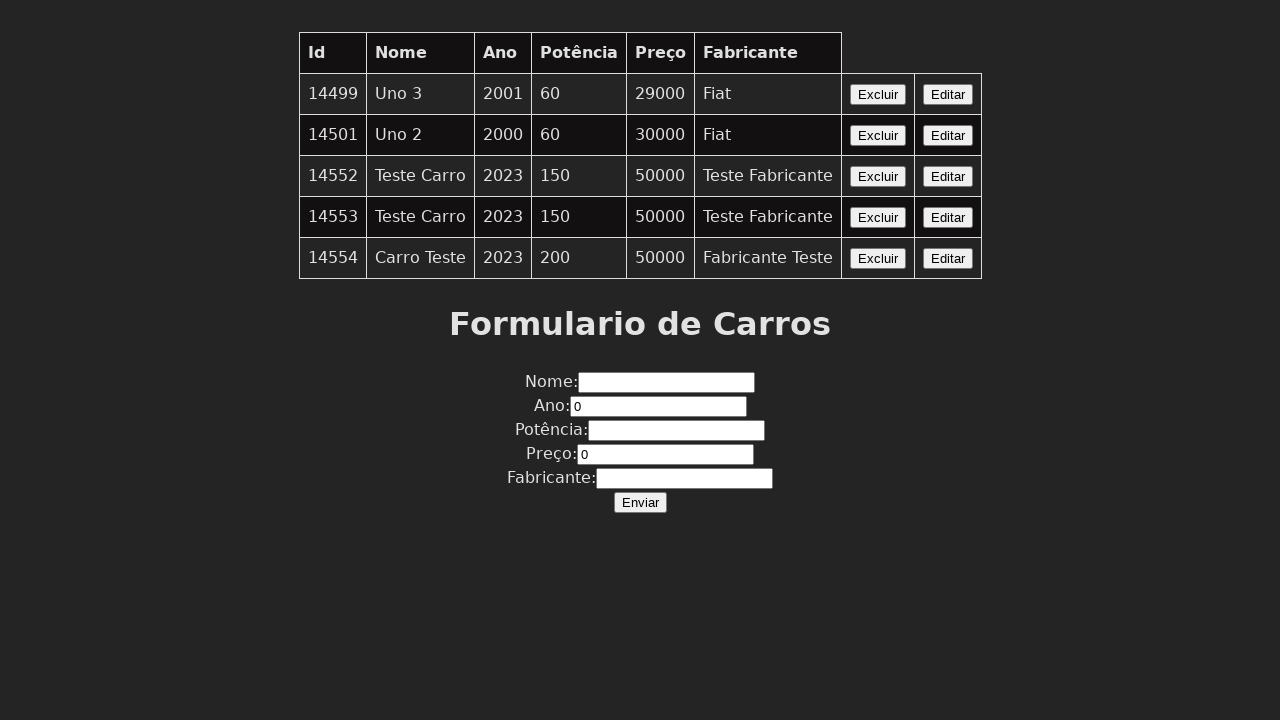

Filled name field with 10000 character string on input[name='nome']
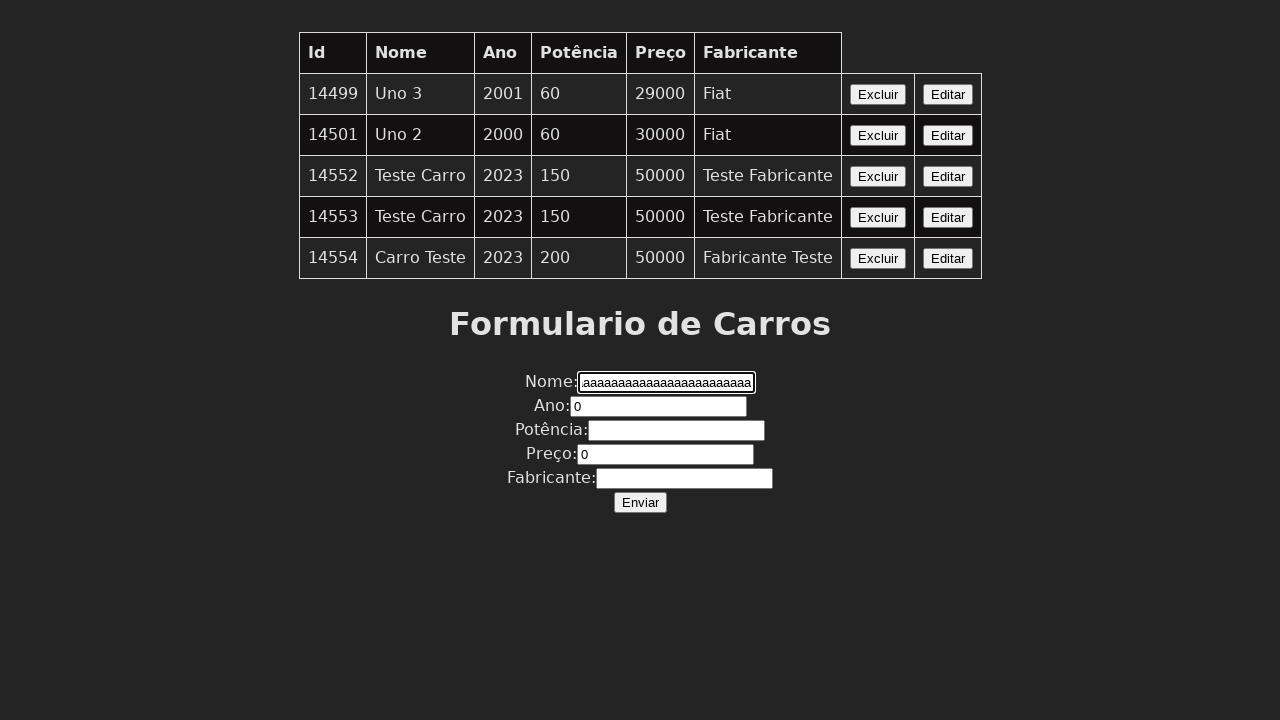

Filled year field with '2023' on input[name='ano']
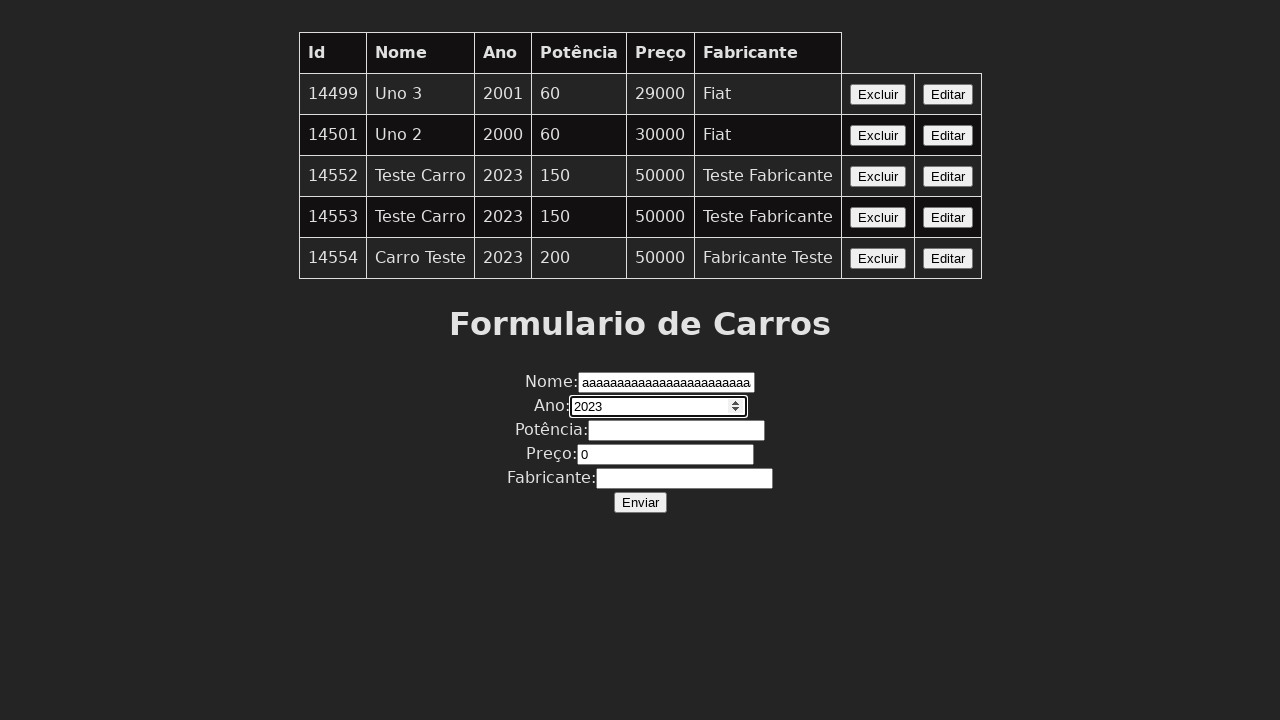

Filled power field with '200' on input[name='potencia']
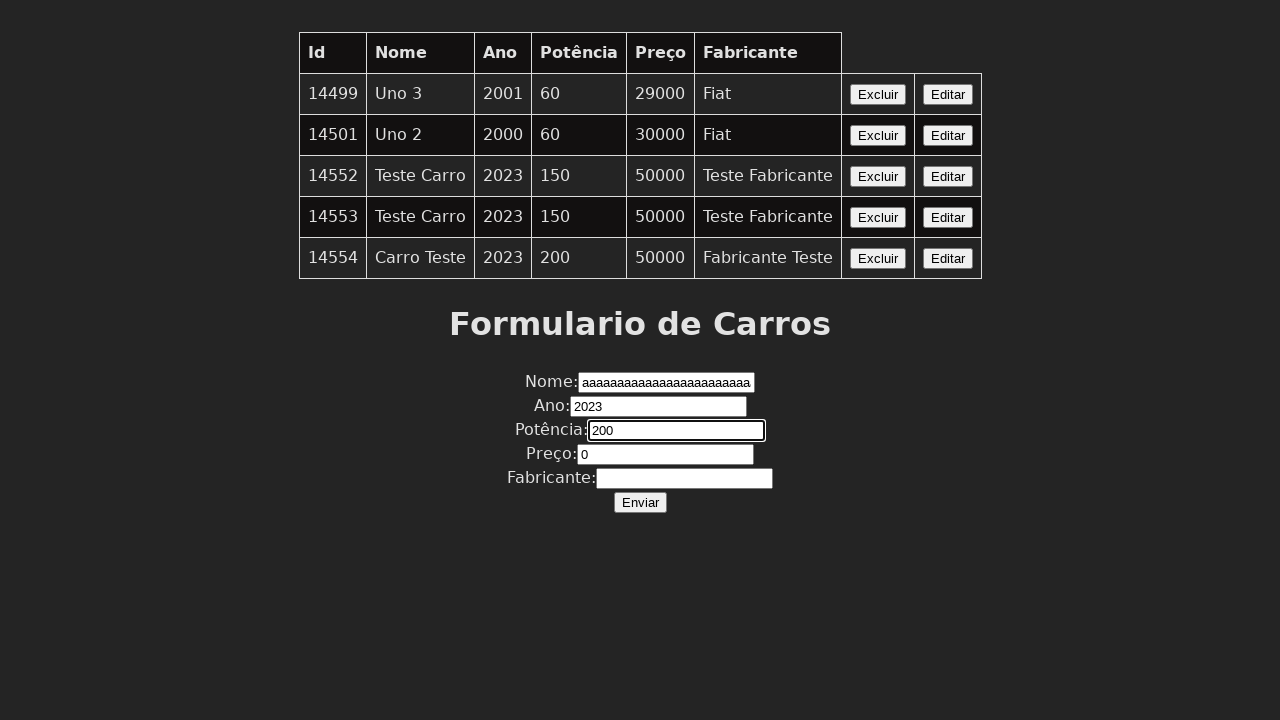

Filled price field with '50000' on input[name='preco']
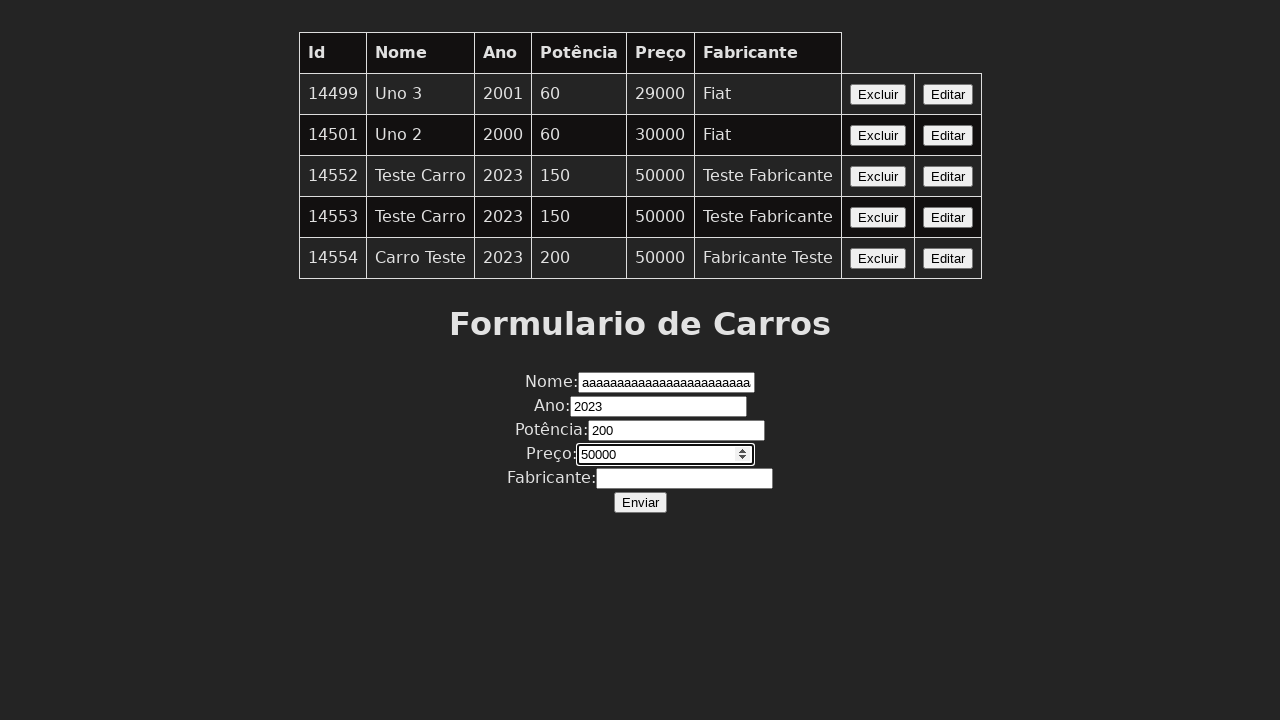

Filled manufacturer field with 'Fabricante Teste' on input[name='fabricante']
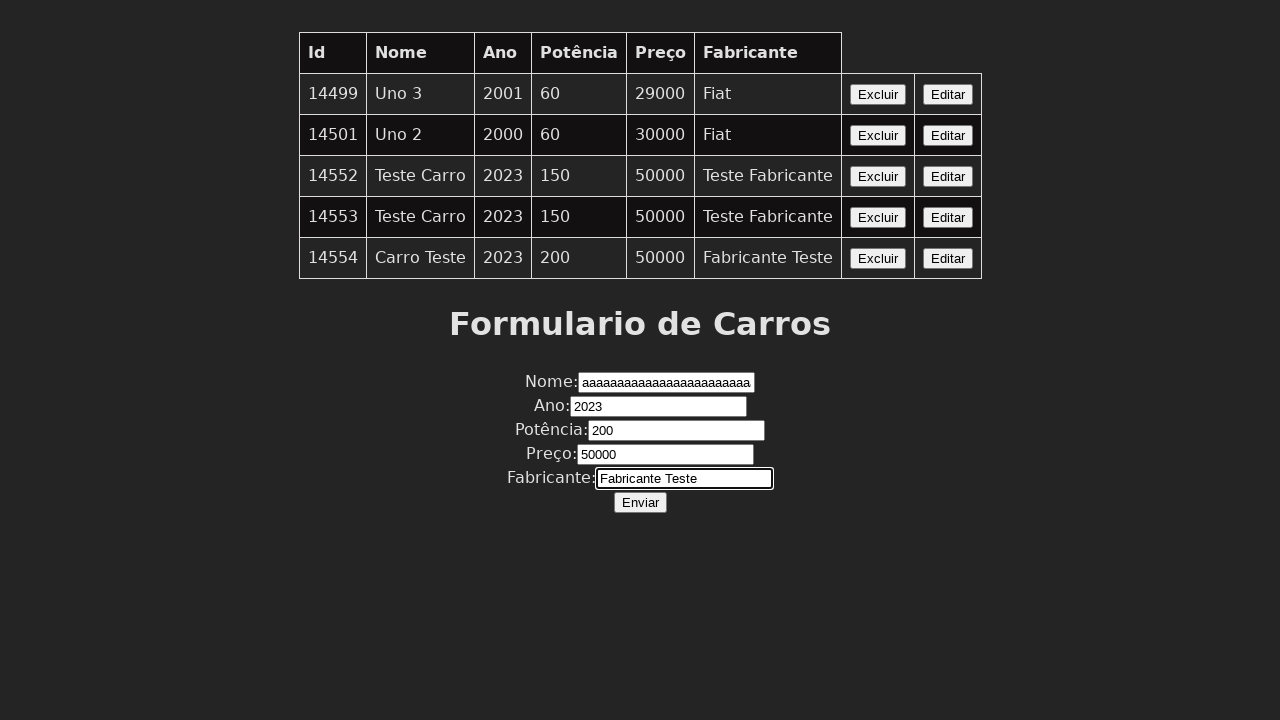

Clicked submit button and accepted alert dialog for form with extremely long name at (640, 502) on xpath=//button[contains(text(),'Enviar')]
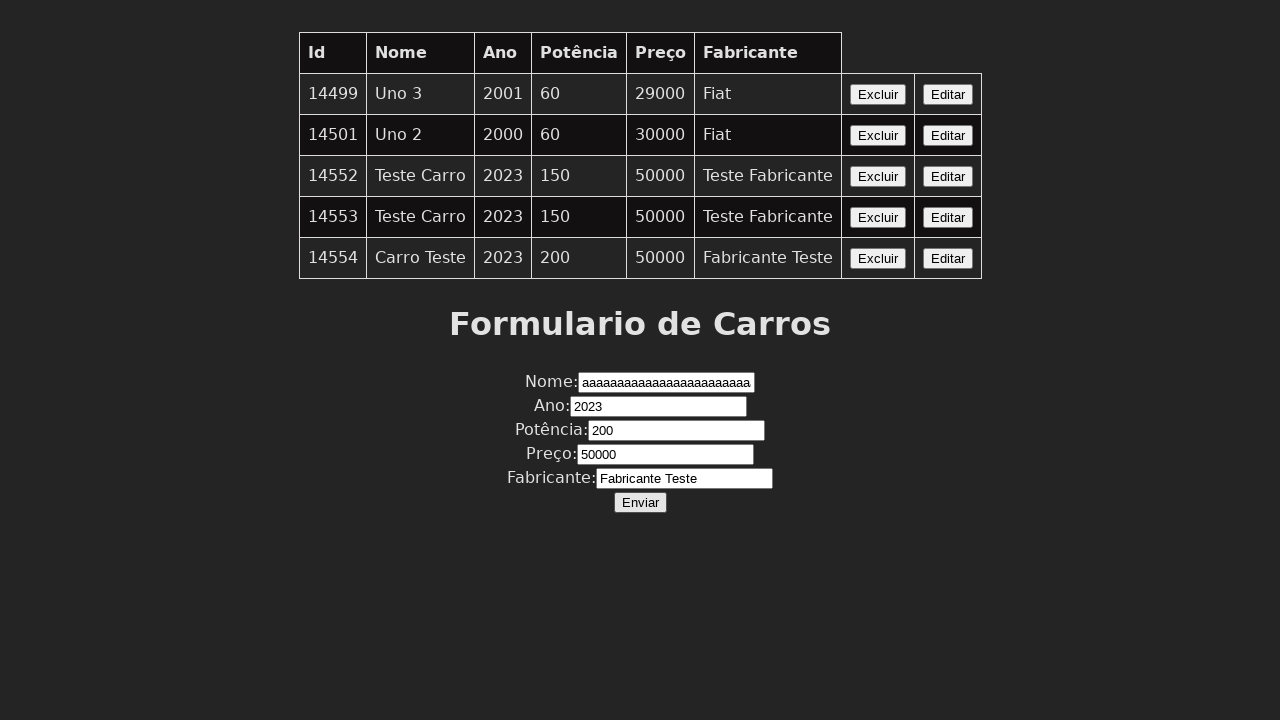

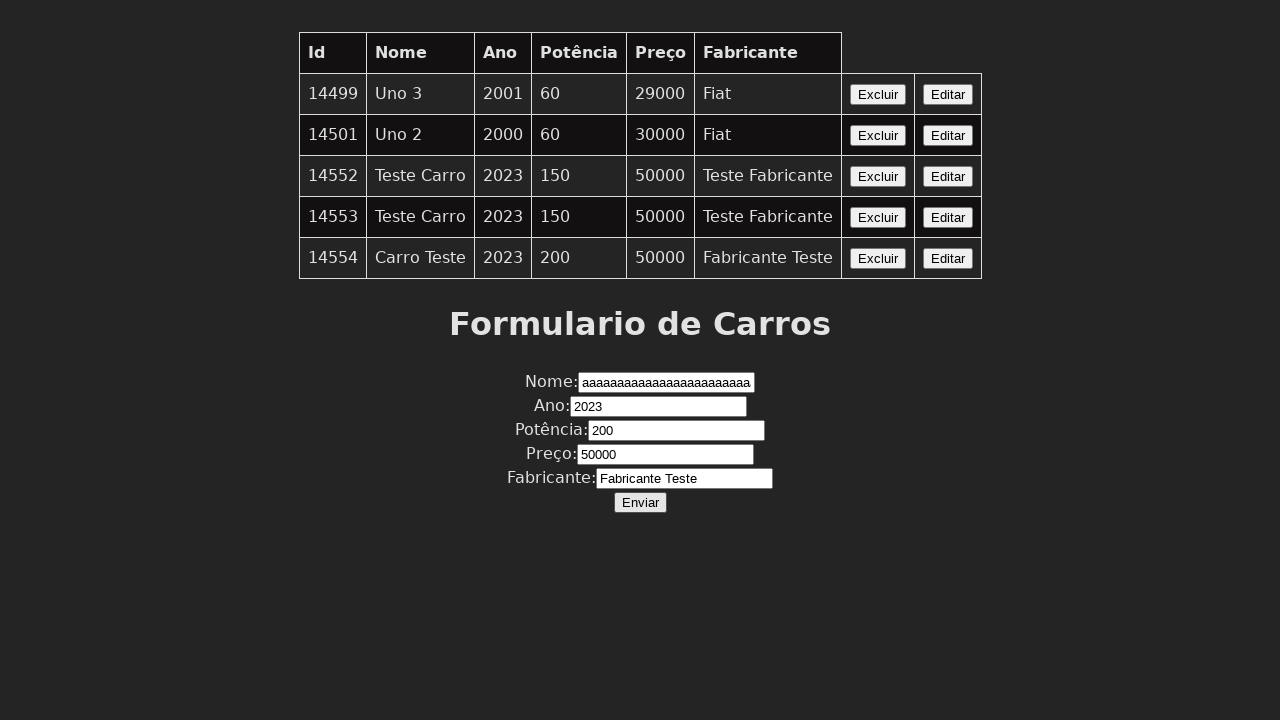